Navigates to the testing world registration page and verifies the page title

Starting URL: http://www.thetestingworld.com/testings

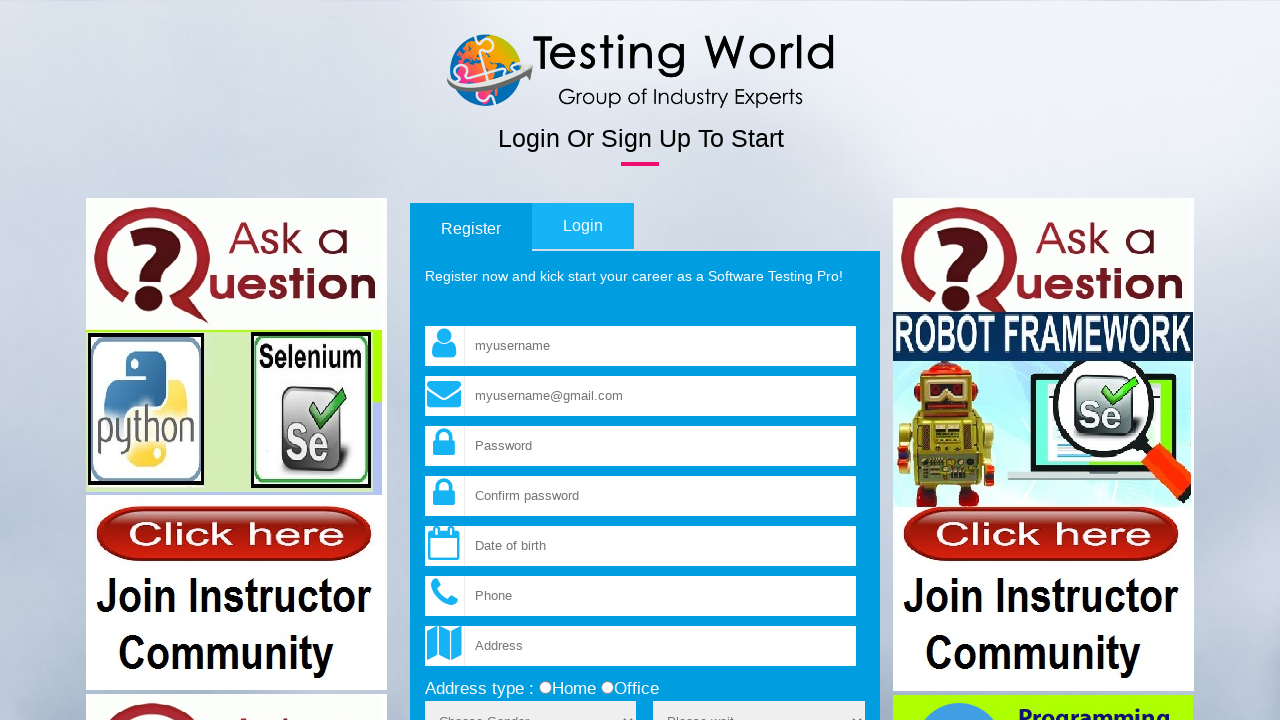

Set viewport size to 1920x1080
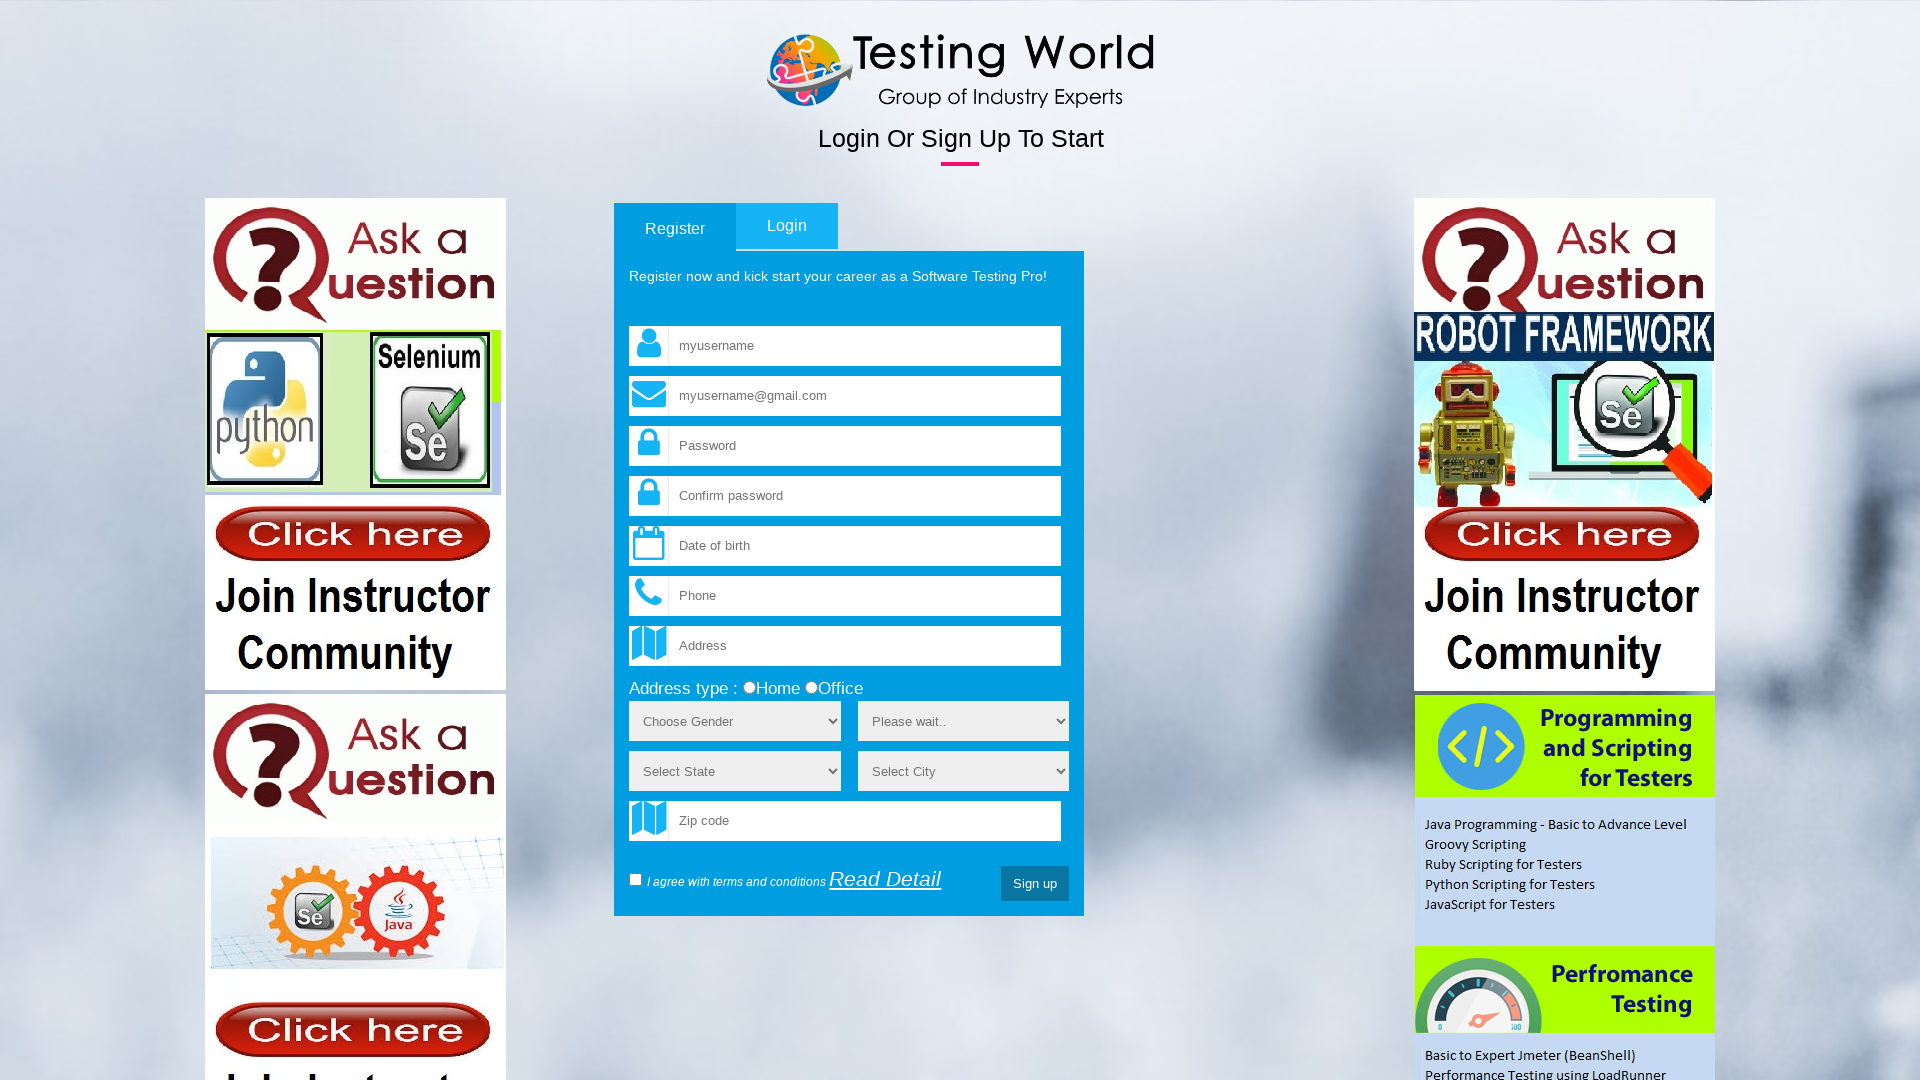

Verified page title is 'Login & Sign Up Forms'
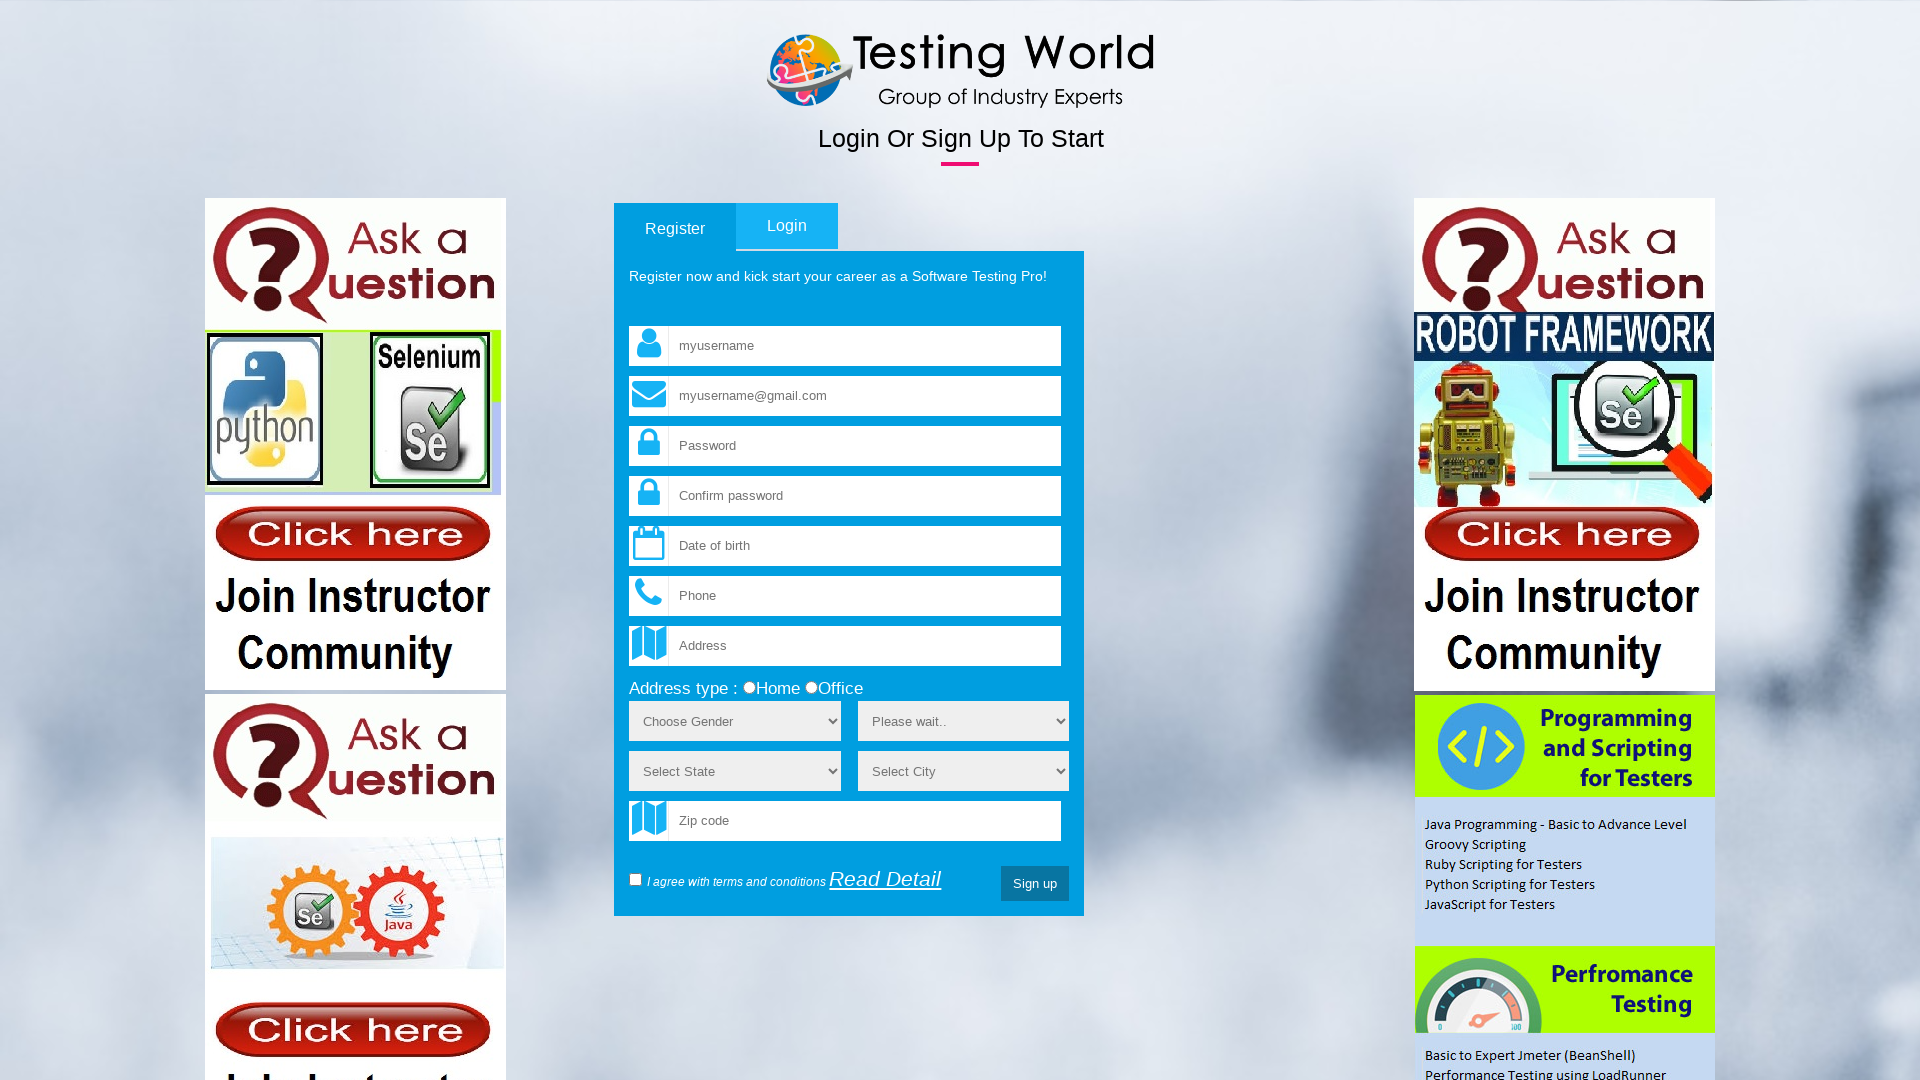

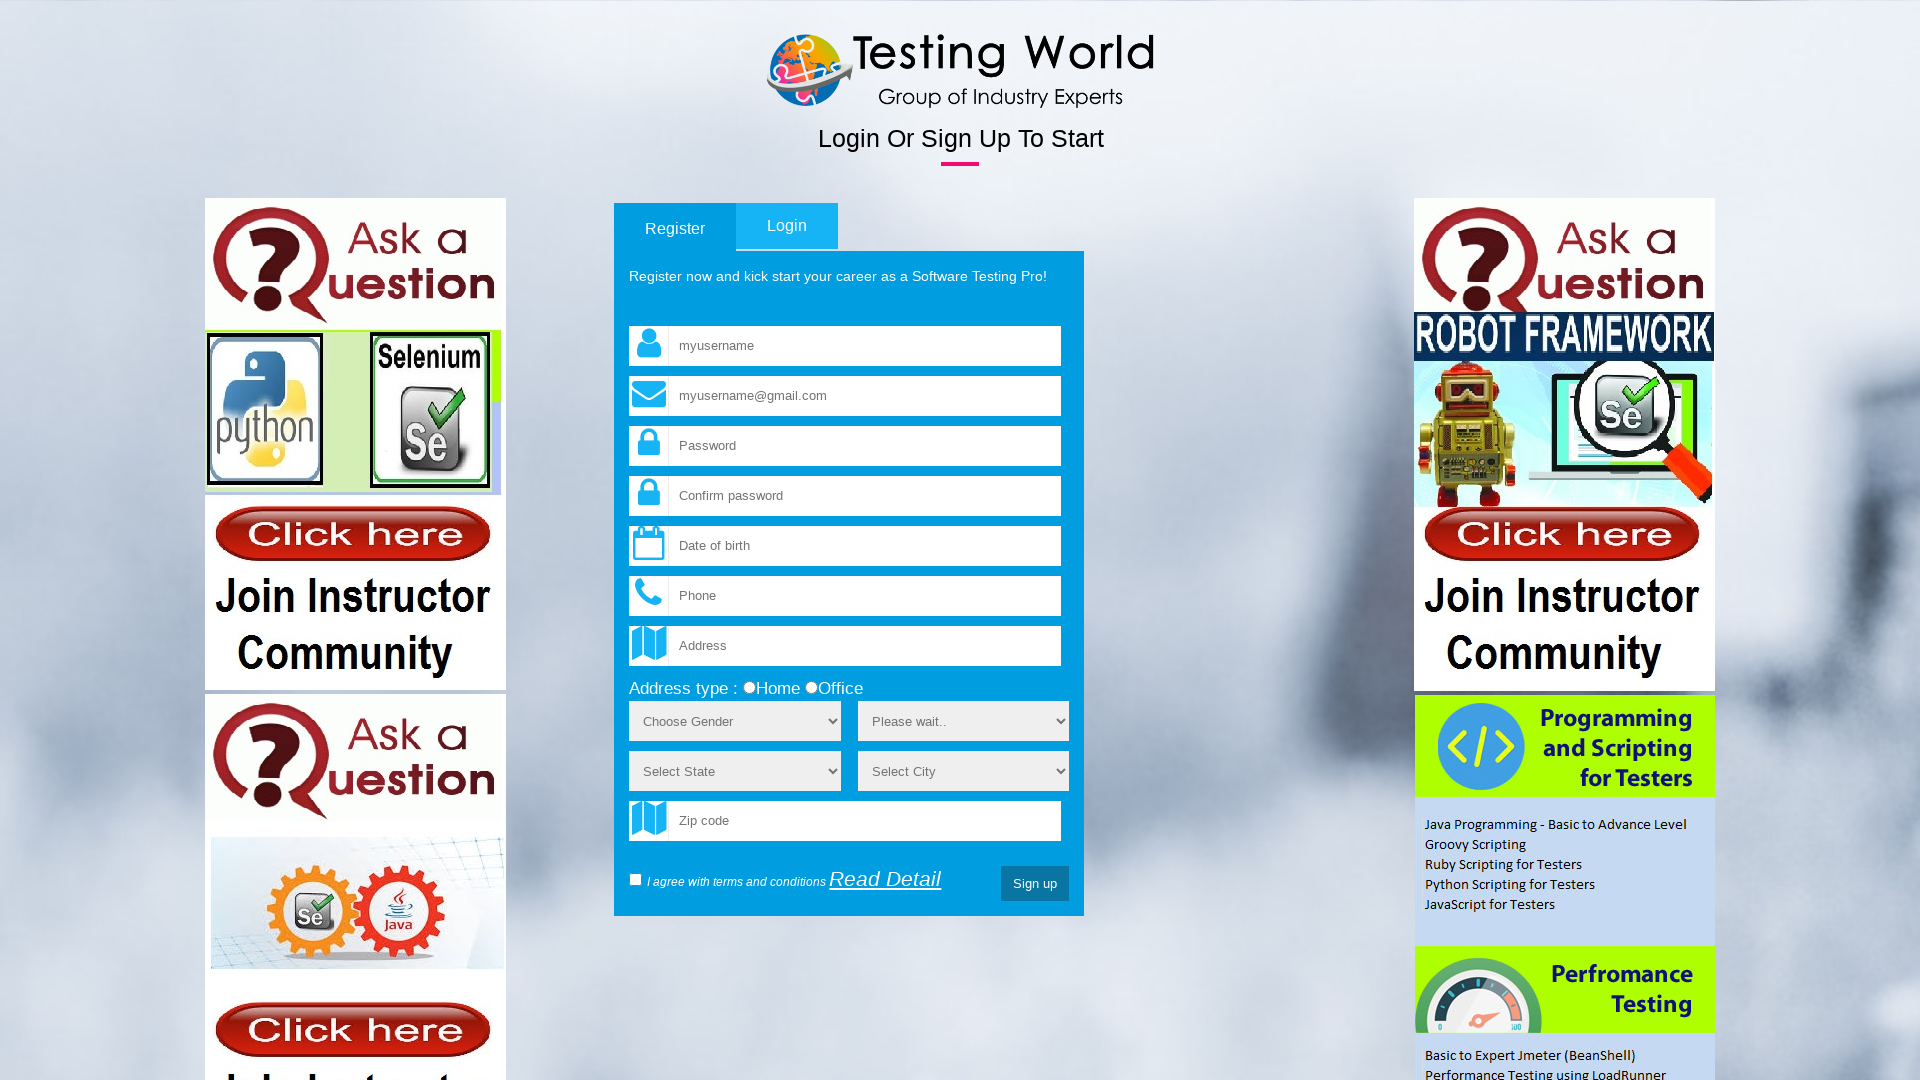